Navigates to a Mars news site, waits for content to load, then visits a JPL Space image gallery and clicks the full image button to view a featured image.

Starting URL: https://data-class-mars.s3.amazonaws.com/Mars/index.html

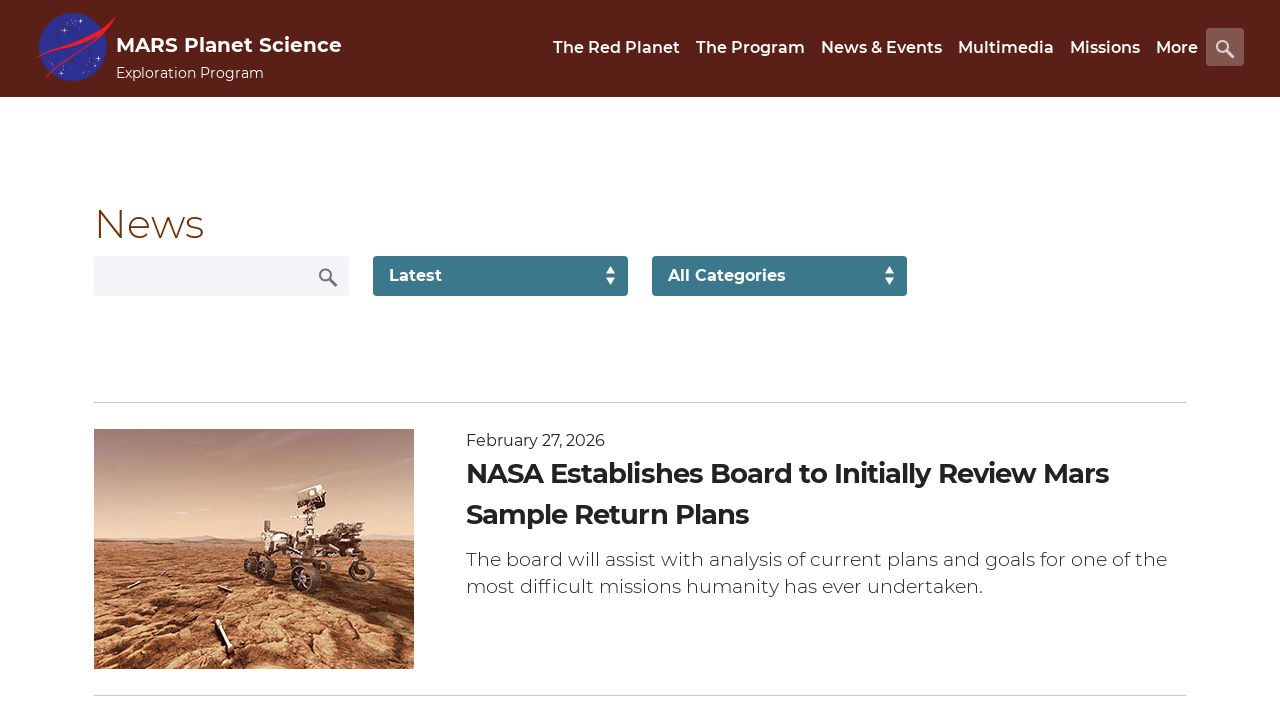

Waited for Mars news content to load (div.list_text)
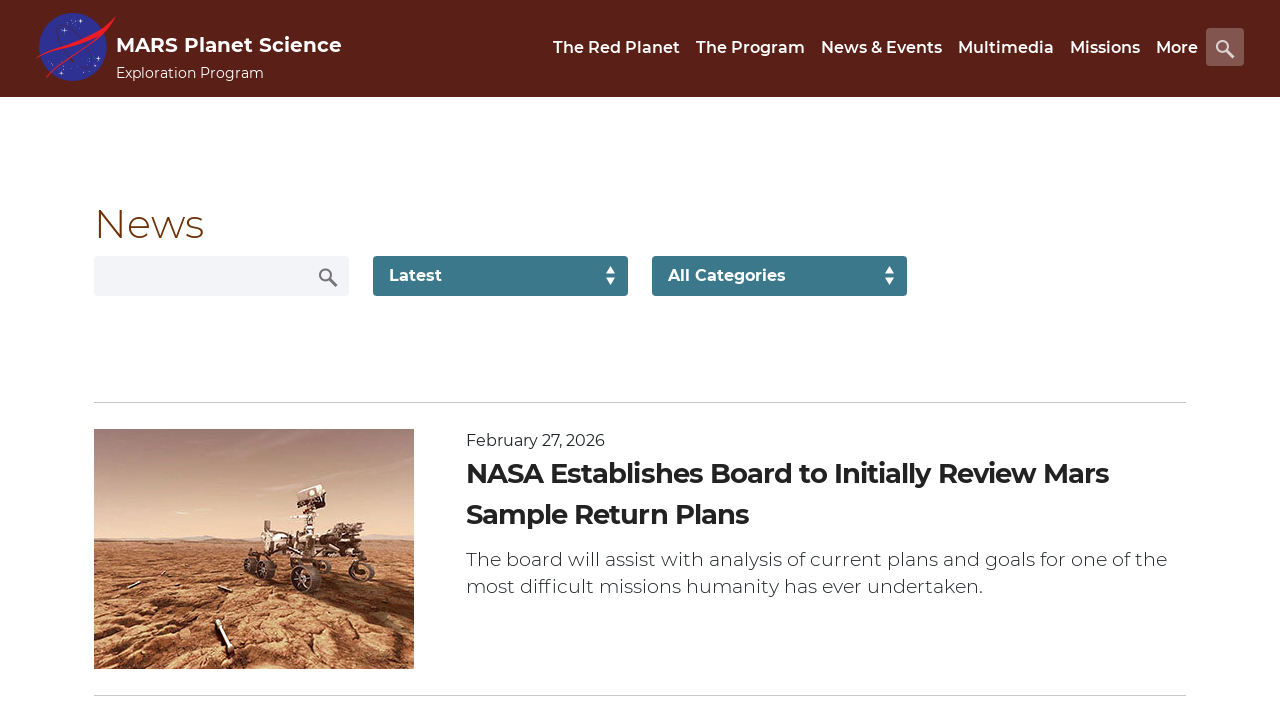

Verified Mars news content title is present
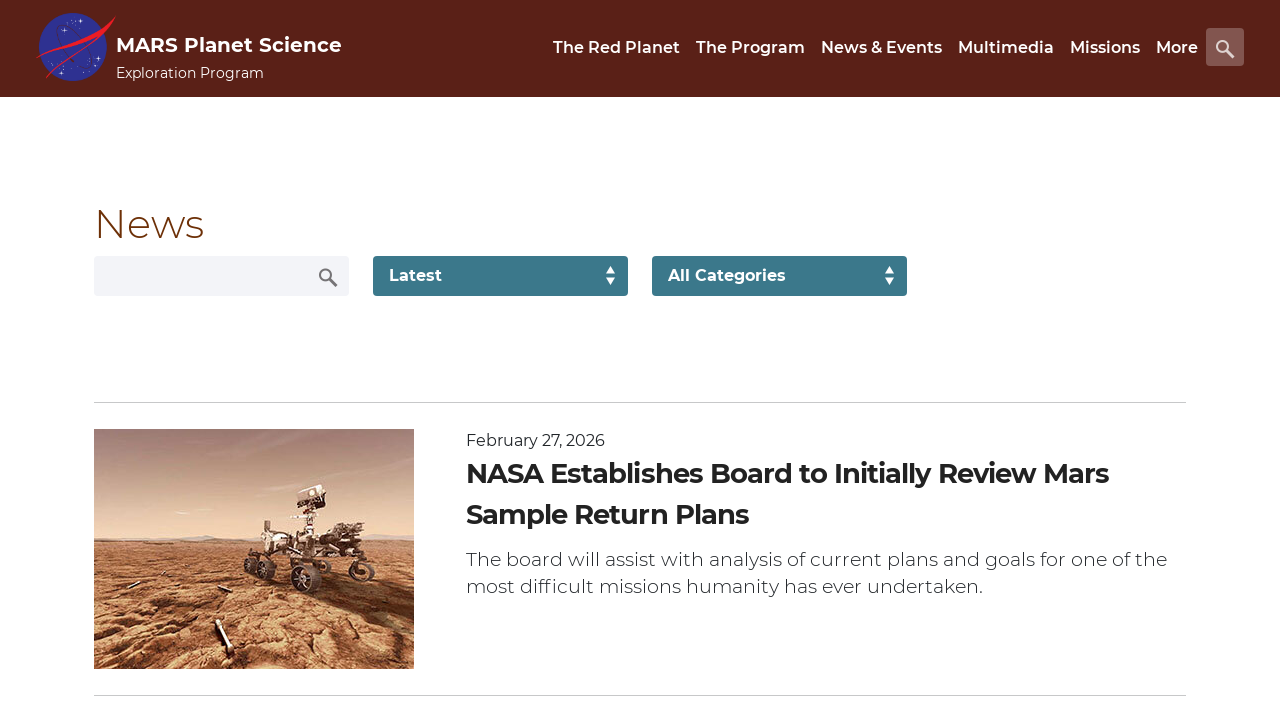

Navigated to JPL Space image gallery
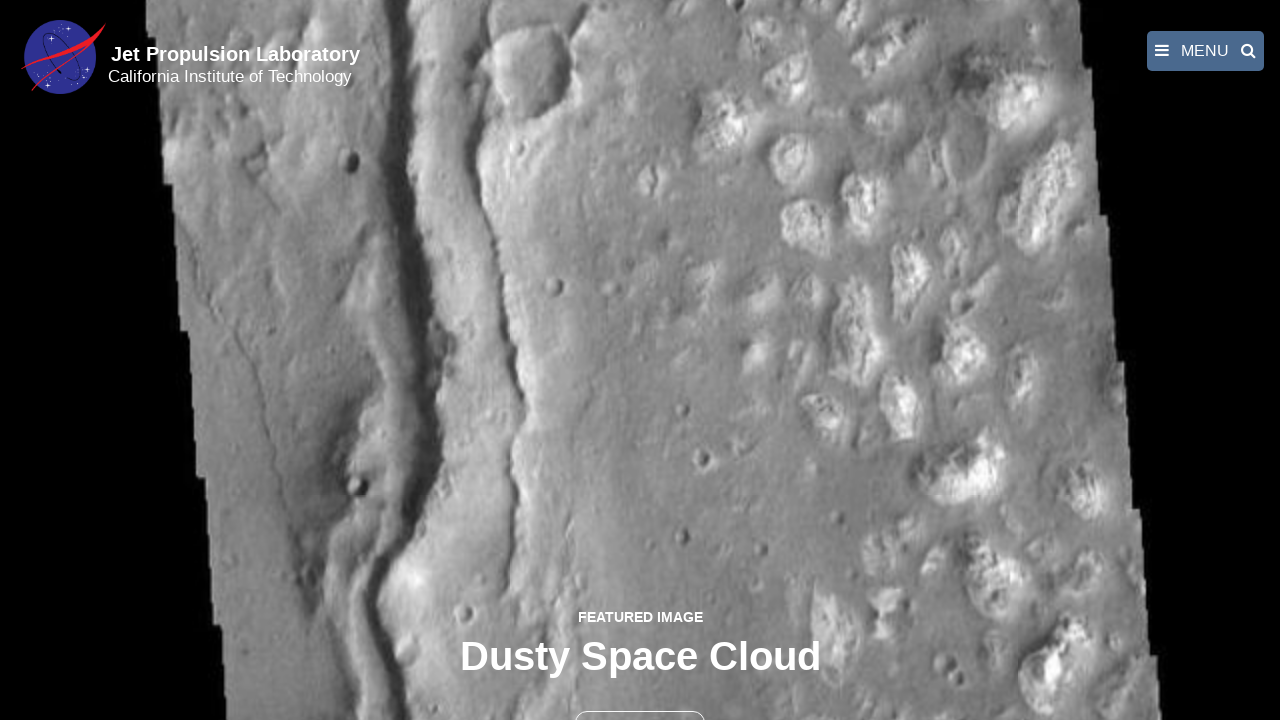

Clicked the full image button to view featured image at (640, 699) on button >> nth=1
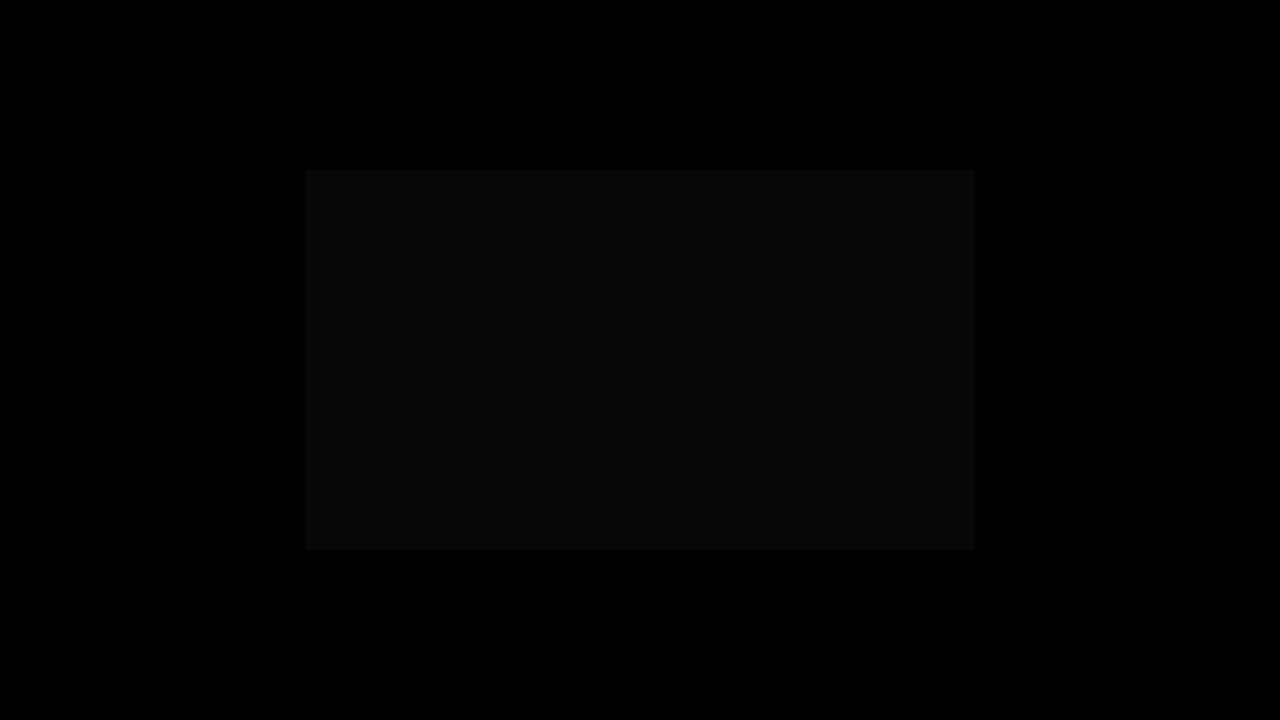

Waited for full featured image to load in fancybox
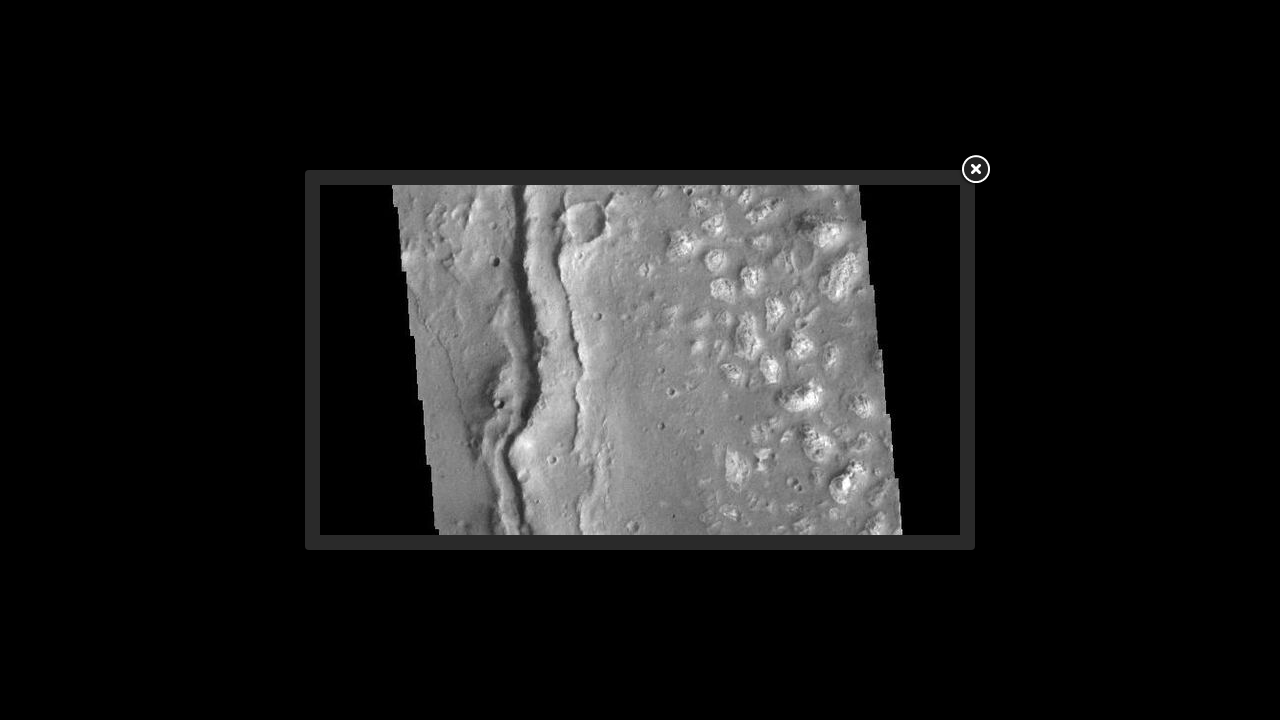

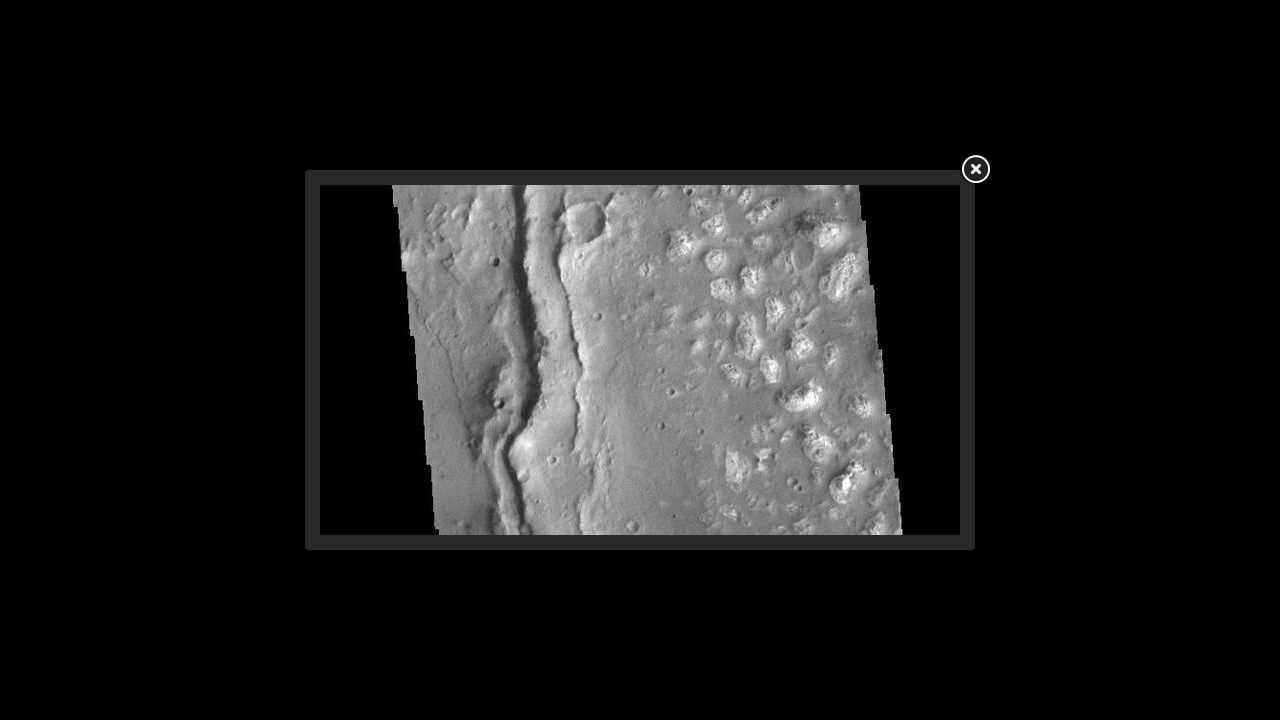